Tests keyboard input by entering a key and verifying the displayed result

Starting URL: http://the-internet.herokuapp.com/key_presses

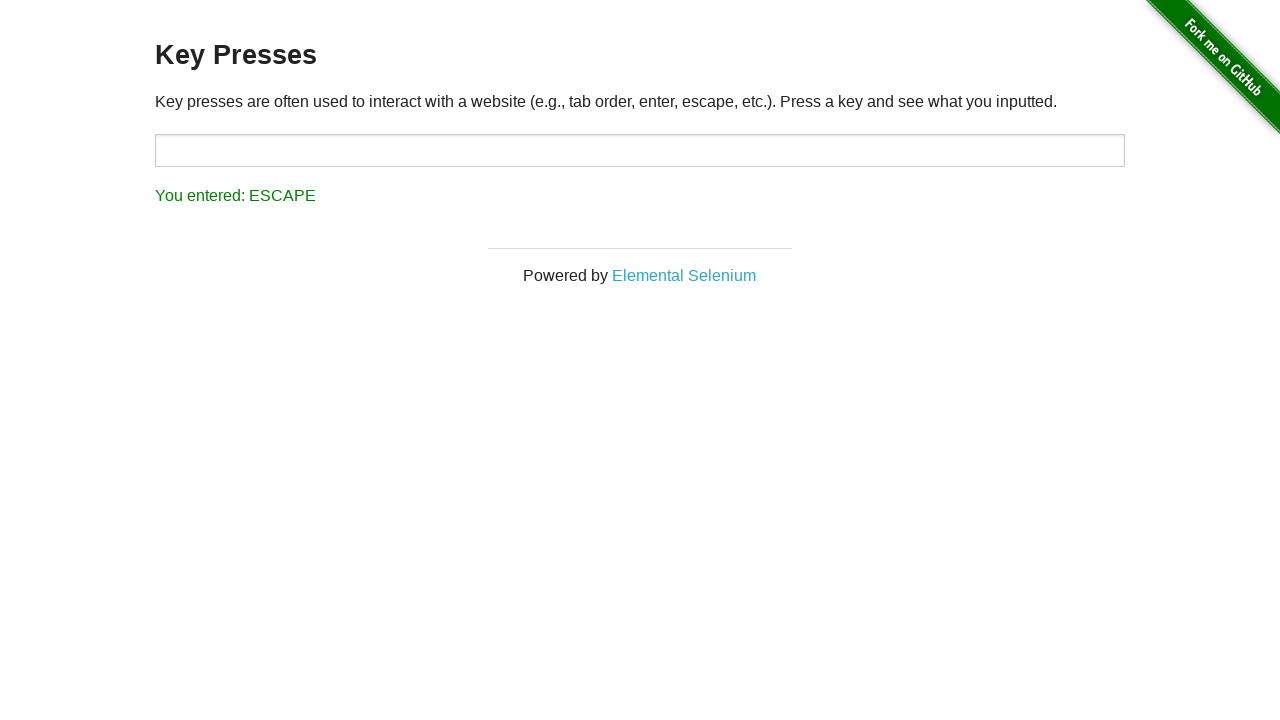

Filled target input field with 'm' key on #target
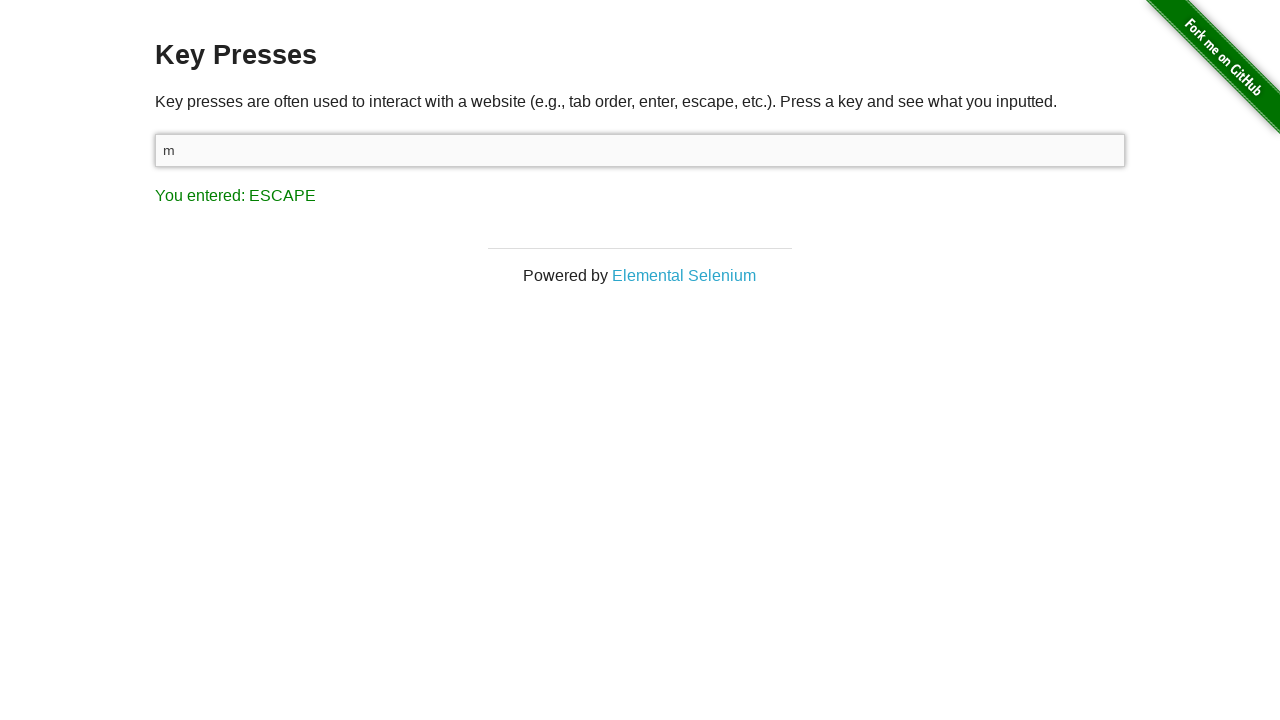

Result element loaded after key press
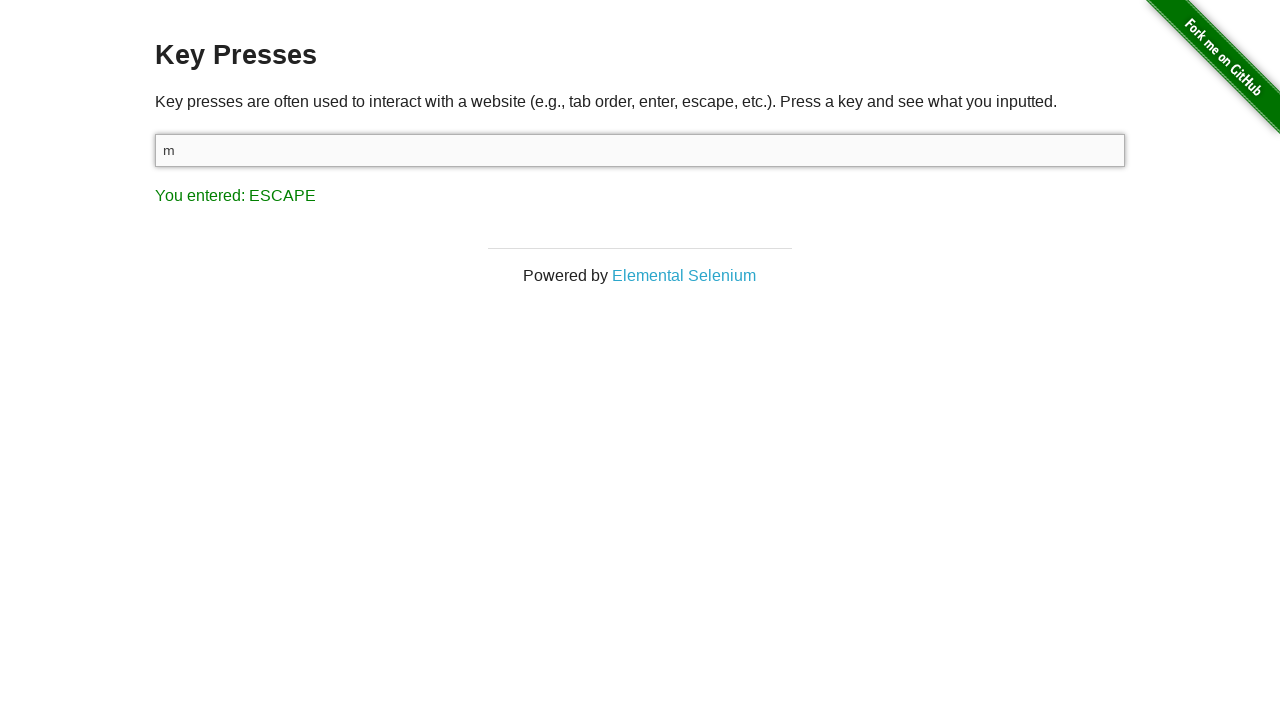

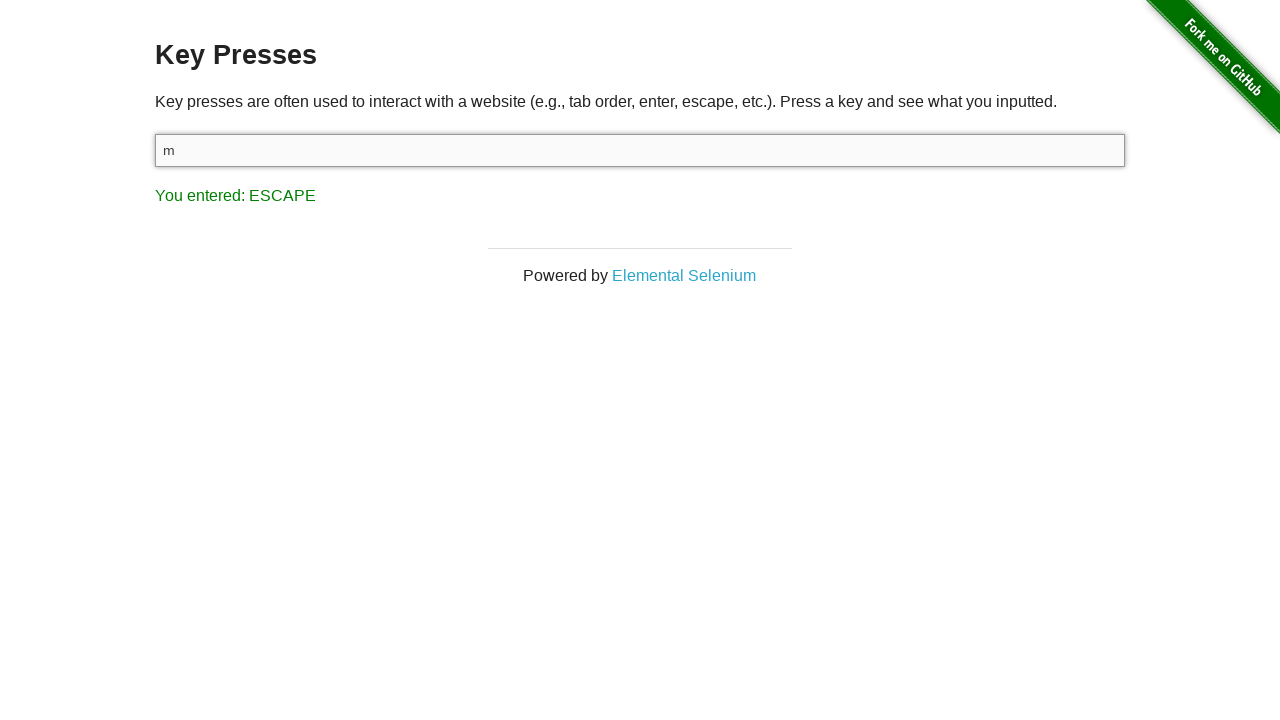